Tests UCR class search functionality by selecting a quarter/year, entering a course name and number, and executing a search to view available sections.

Starting URL: https://registrationssb.ucr.edu/StudentRegistrationSsb/ssb/classSearch/classSearch

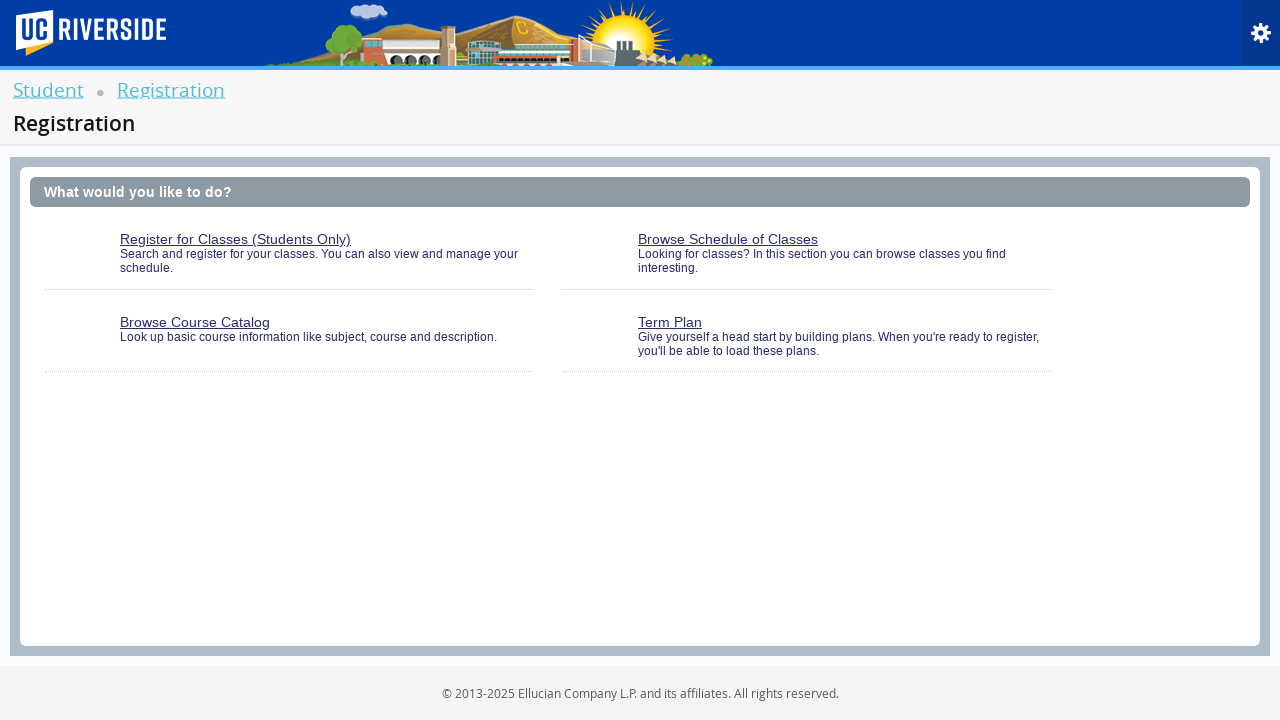

Clicked class search link at (807, 260) on #classSearchLink
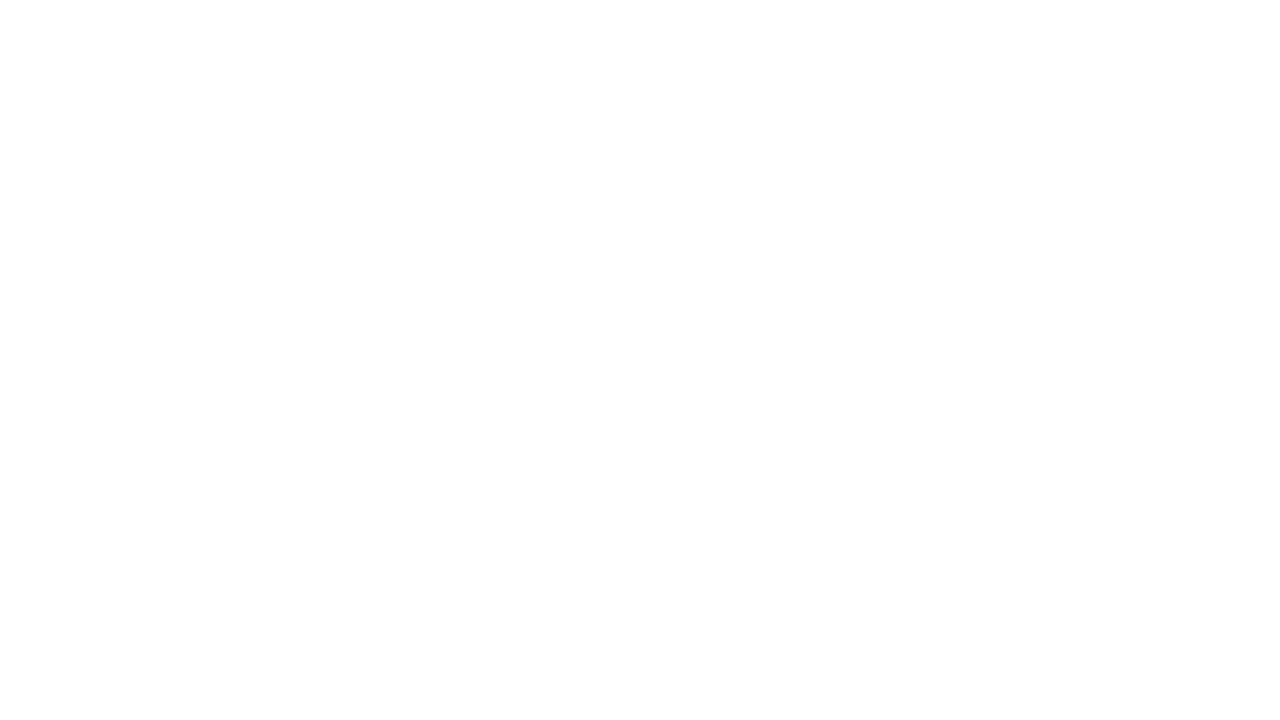

Clicked dropdown arrow to select quarter at (320, 192) on .select2-arrow
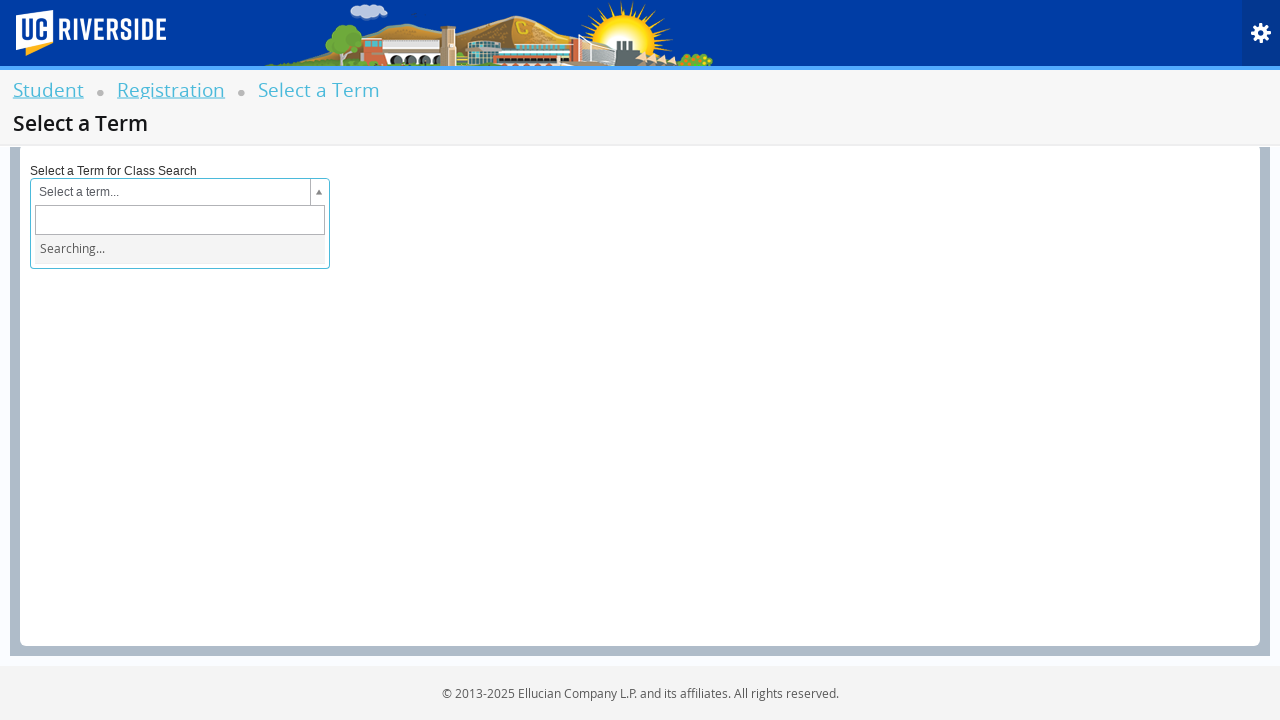

Filled quarter search input with 'Fall 2024' on .select2-input
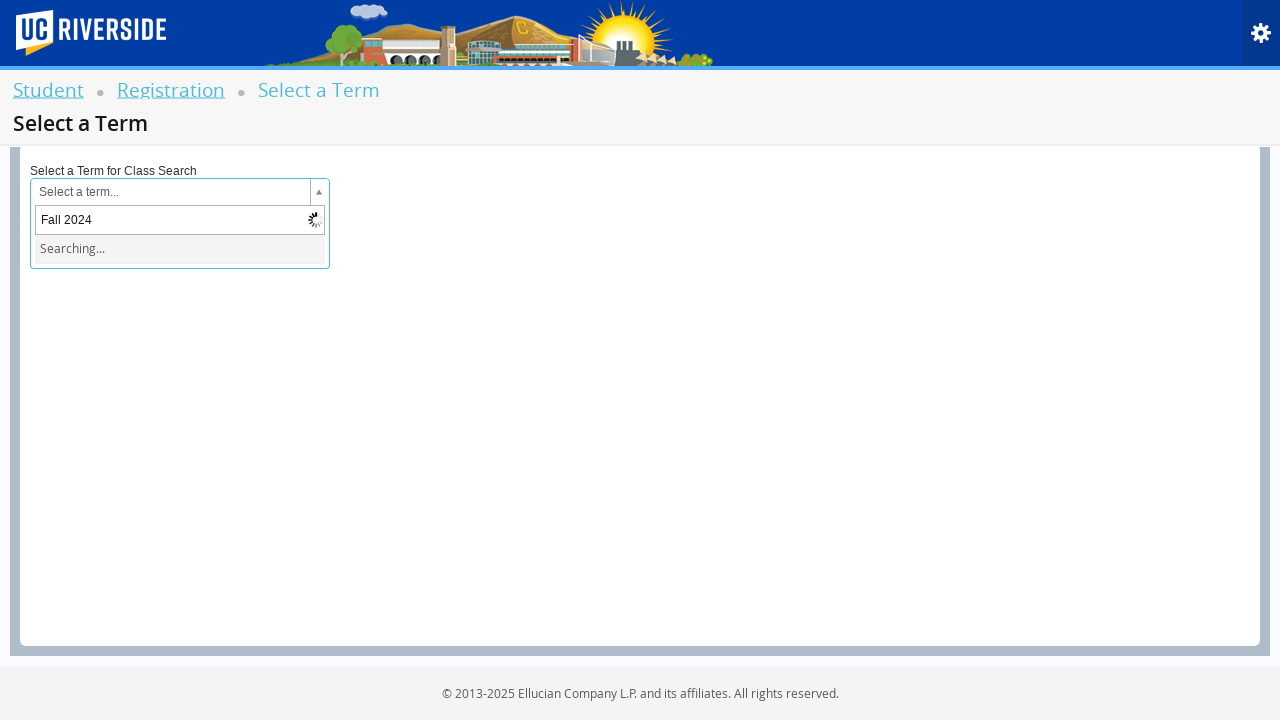

Waited for Fall 2024 quarter option to load
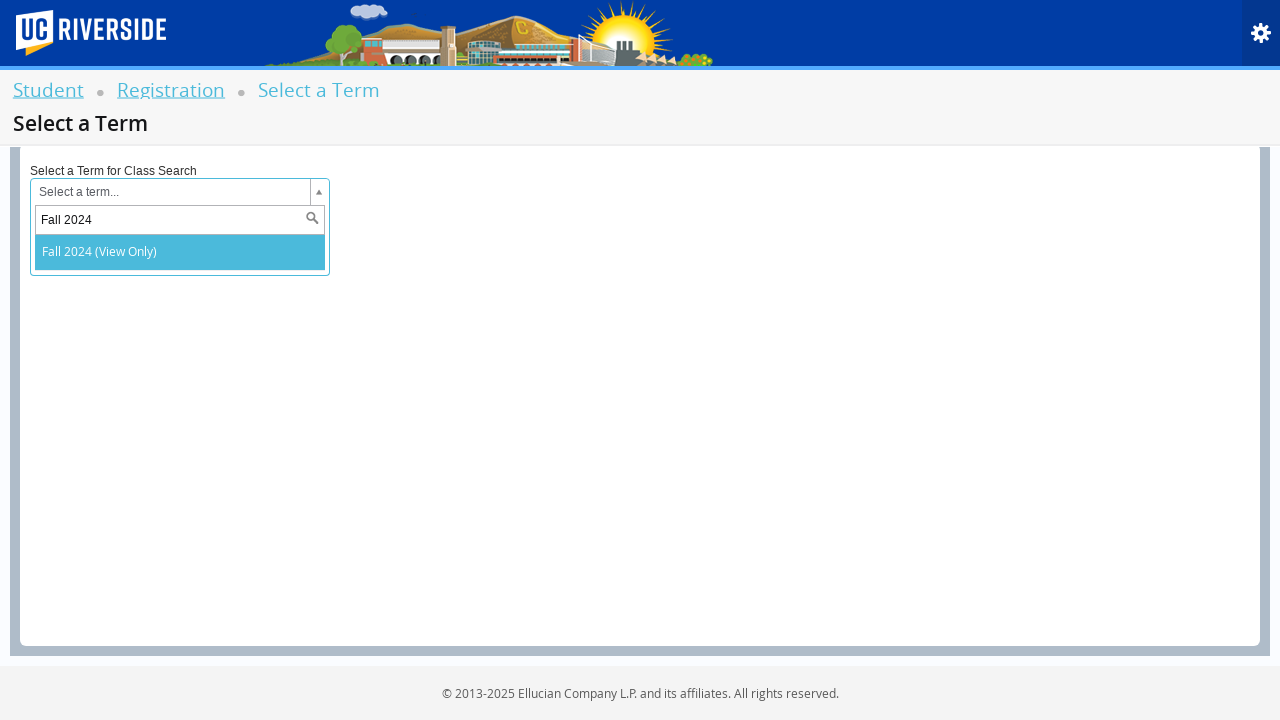

Selected Fall 2024 quarter option at (180, 252) on xpath=//*[@id='202440']
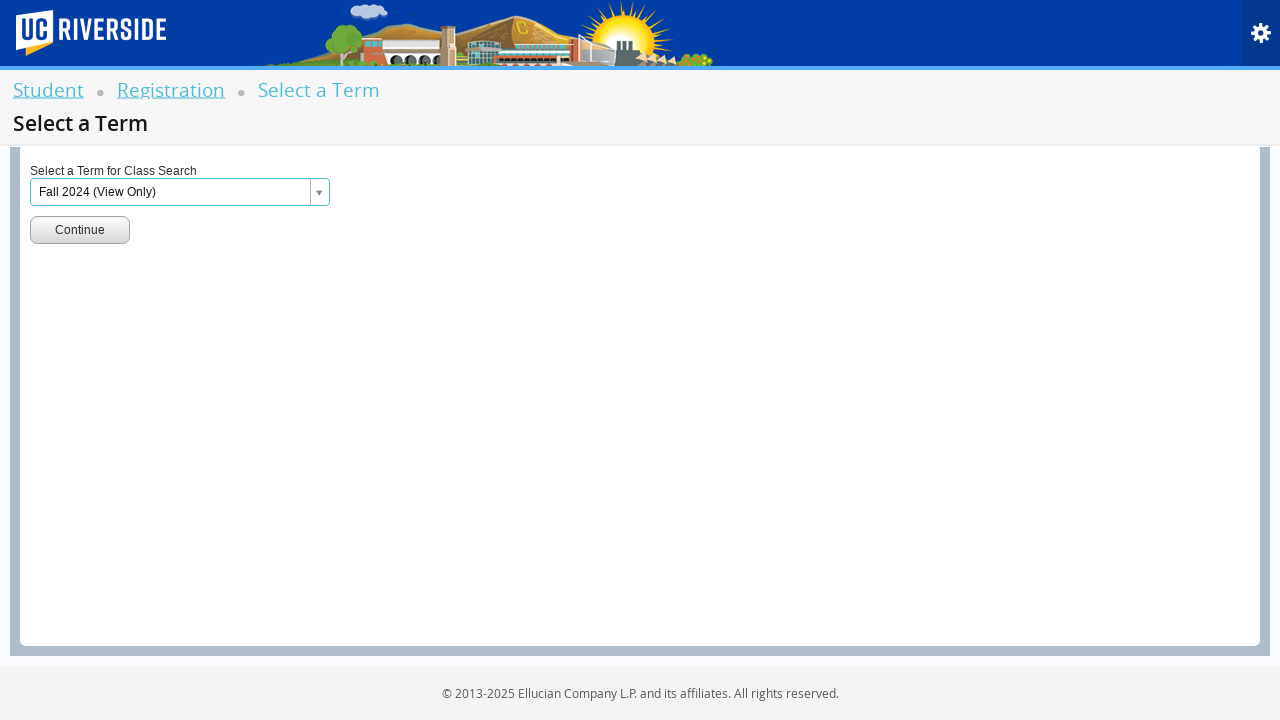

Waited for continue button to be available
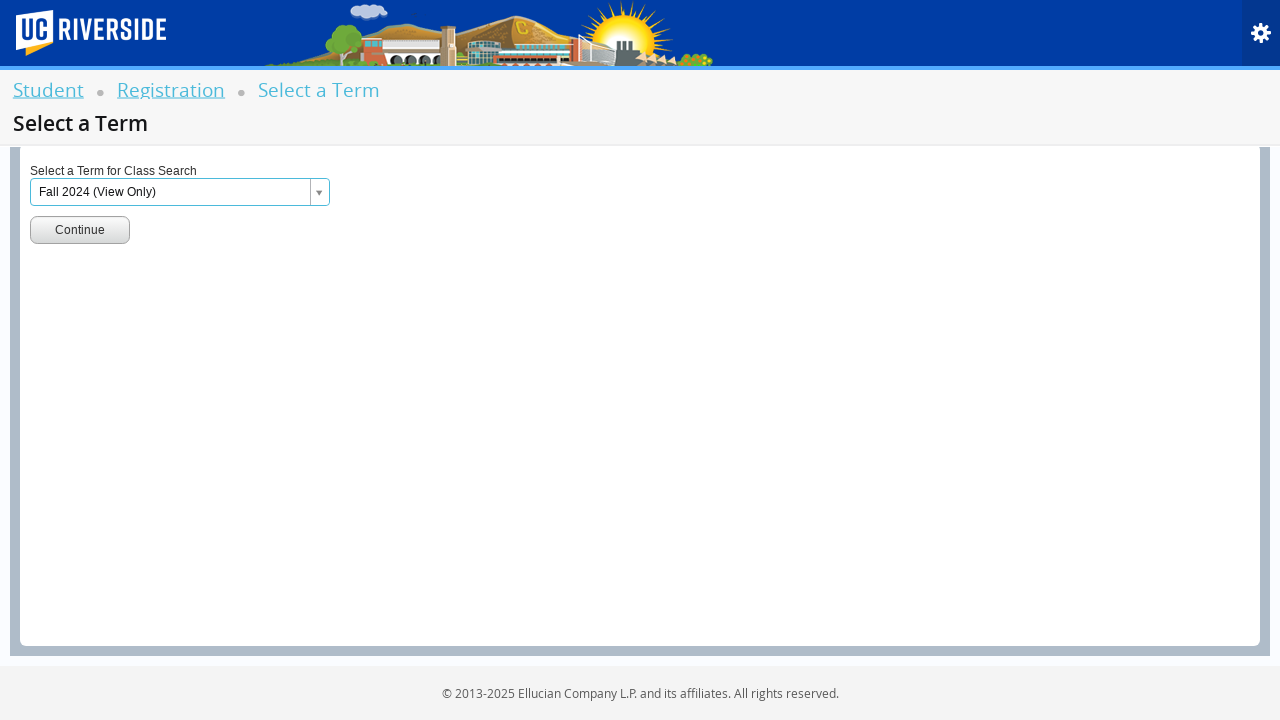

Clicked continue button to proceed with selected quarter at (80, 230) on #term-go
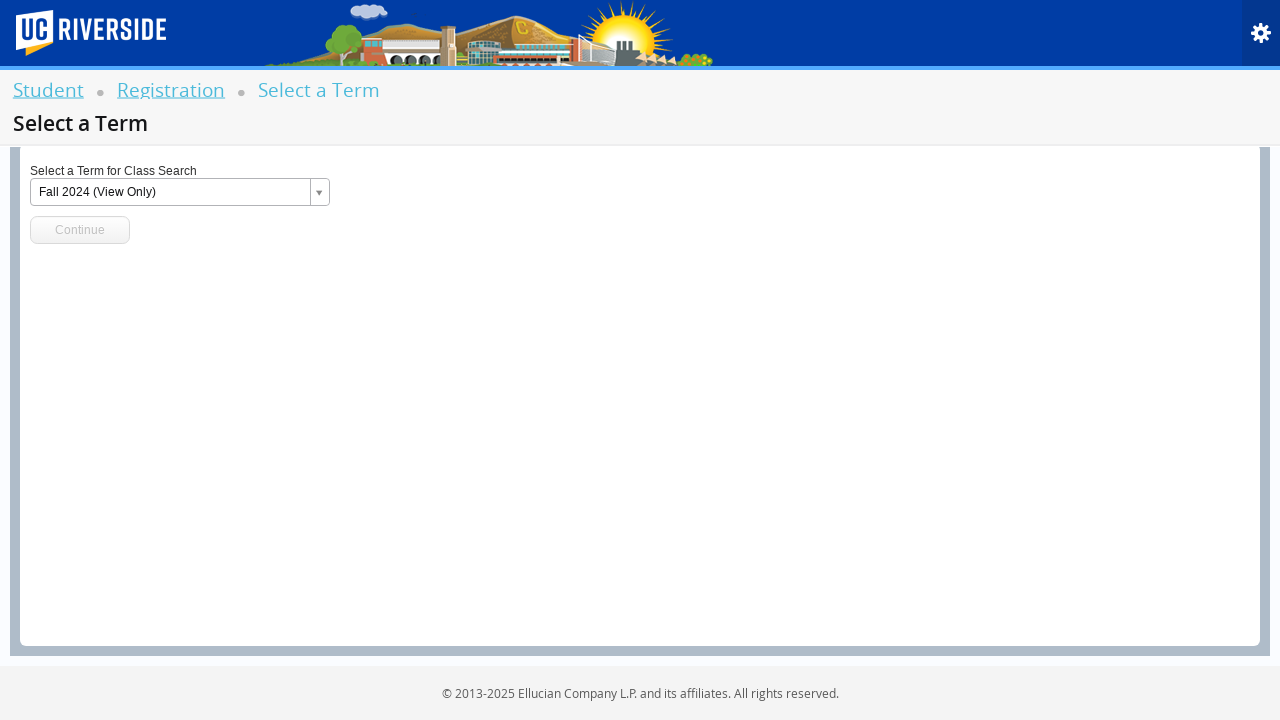

Waited for course search combo box to load
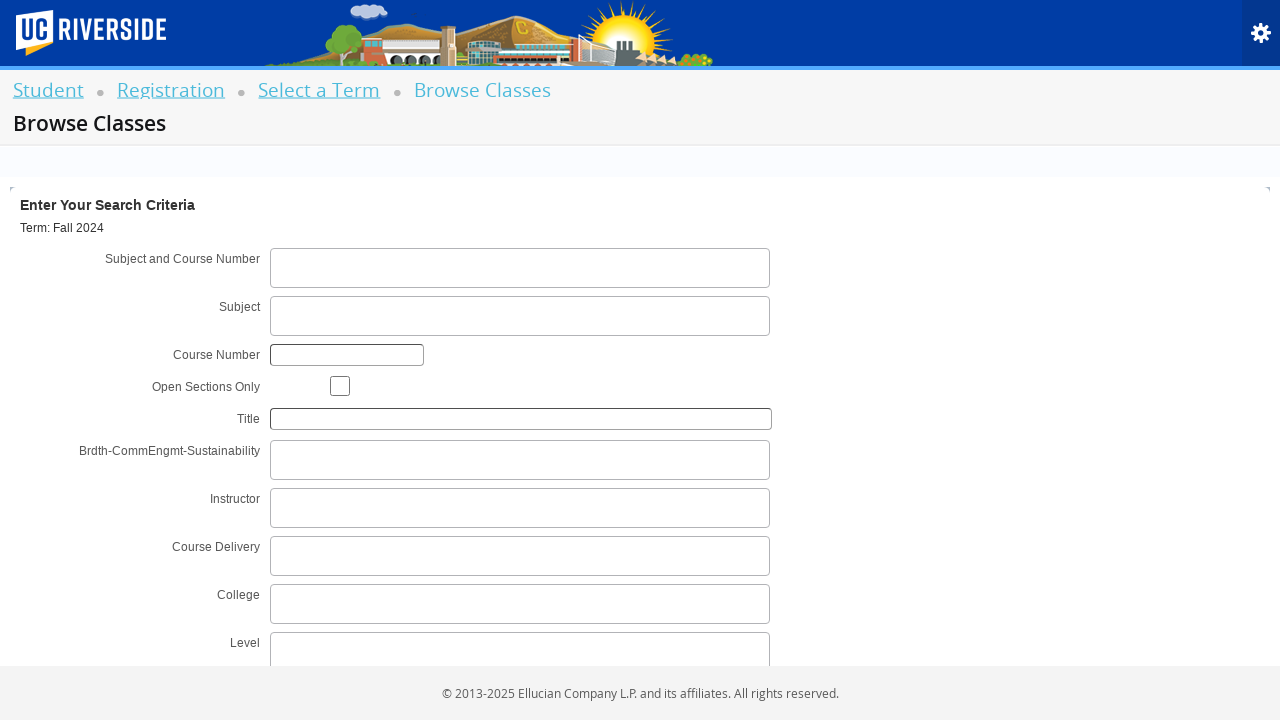

Clicked course search combo box at (520, 268) on #s2id_txt_subjectcoursecombo
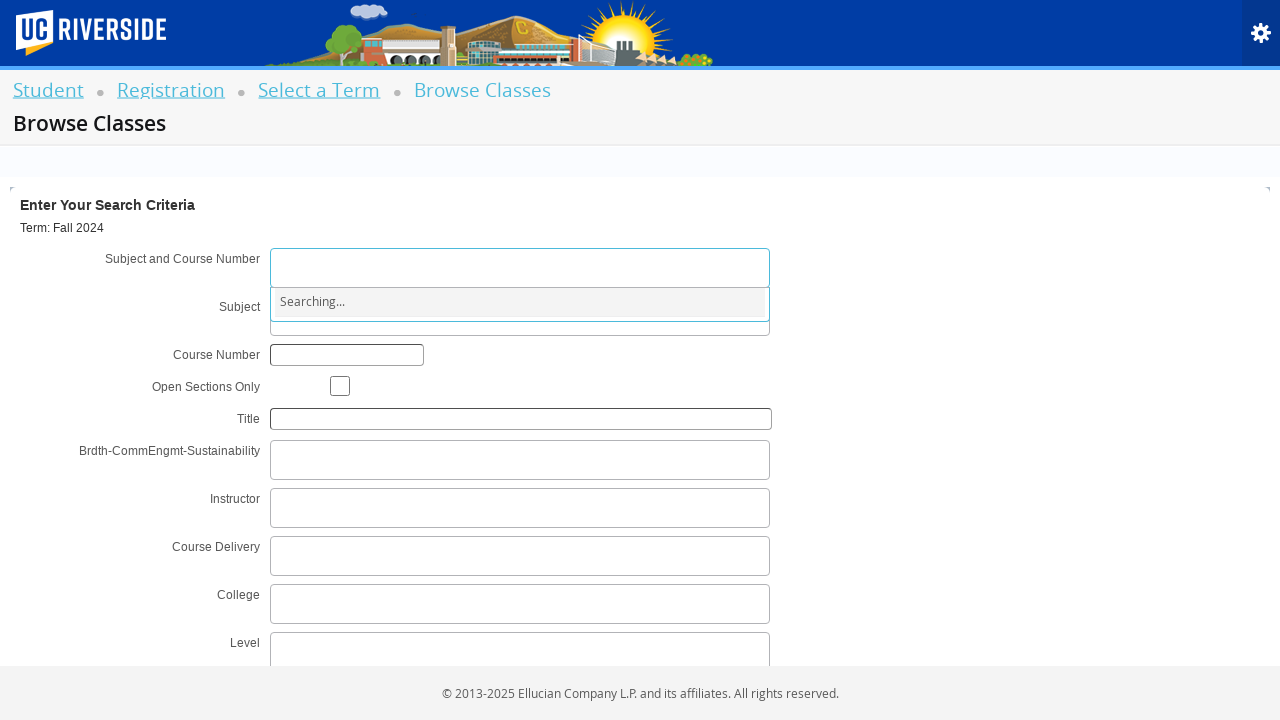

Typed course code 'CS010' in search field
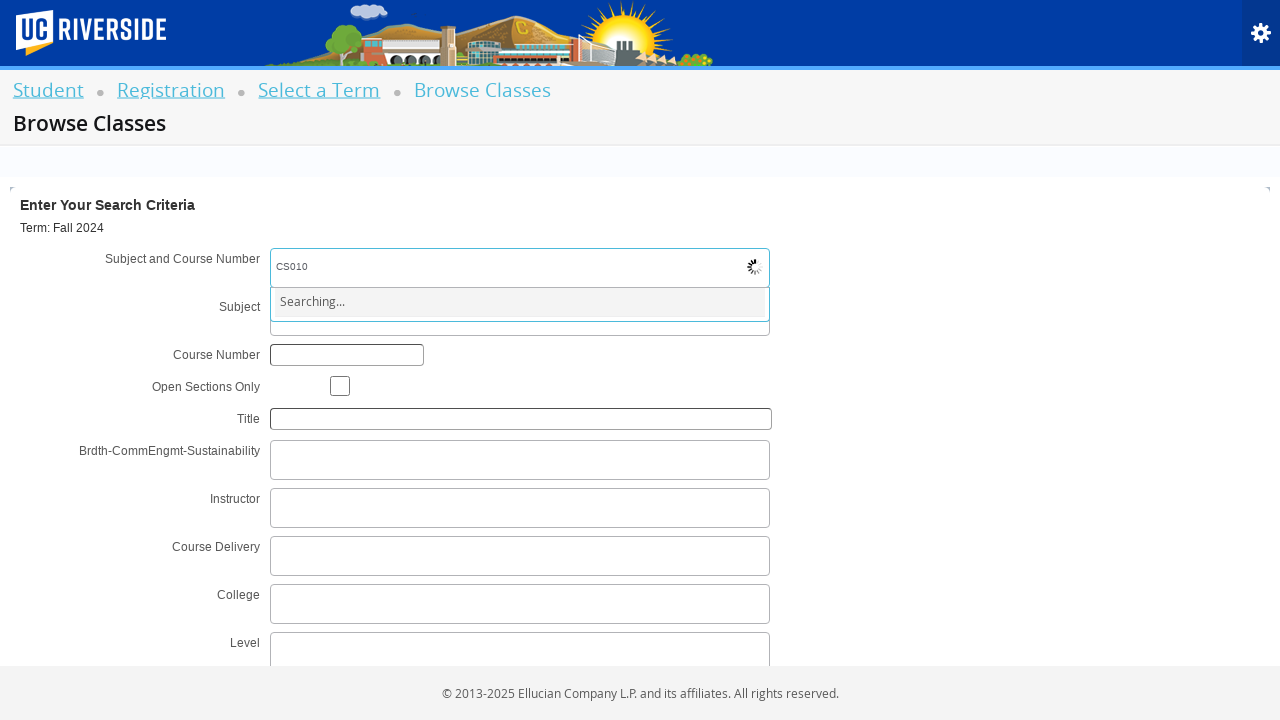

Waited 1000ms for dropdown options to populate
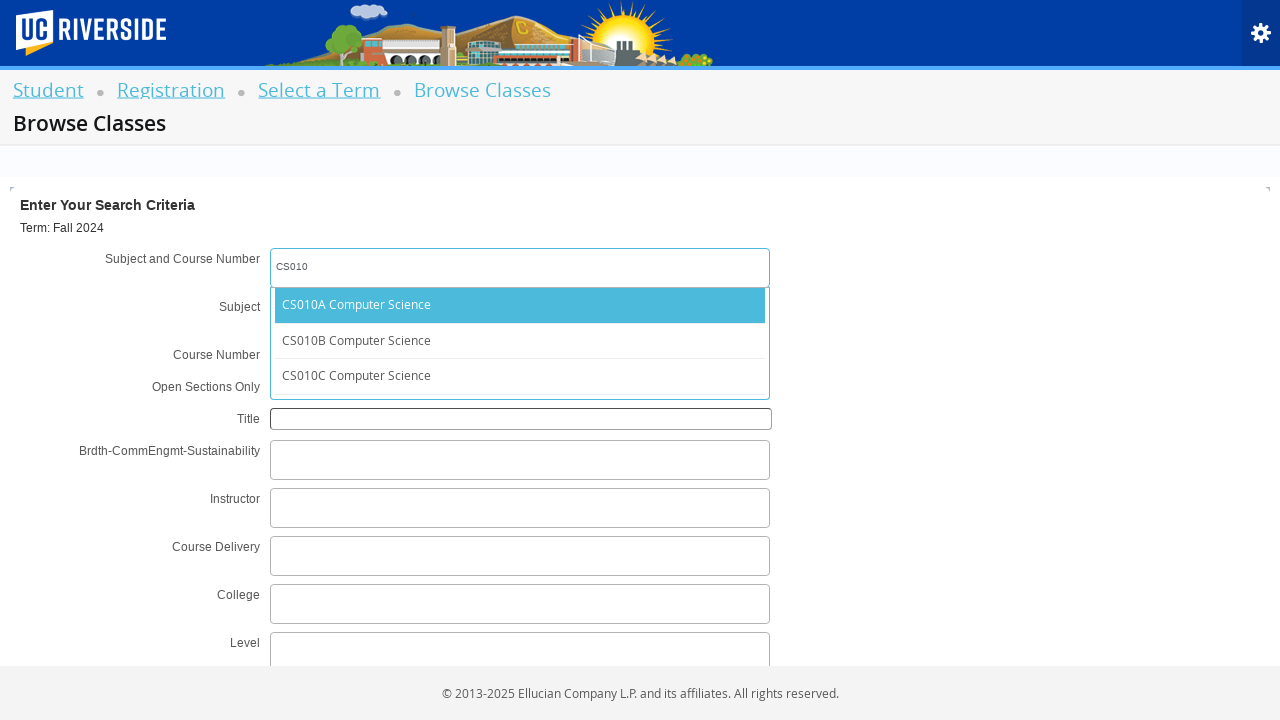

Pressed Tab to confirm course selection
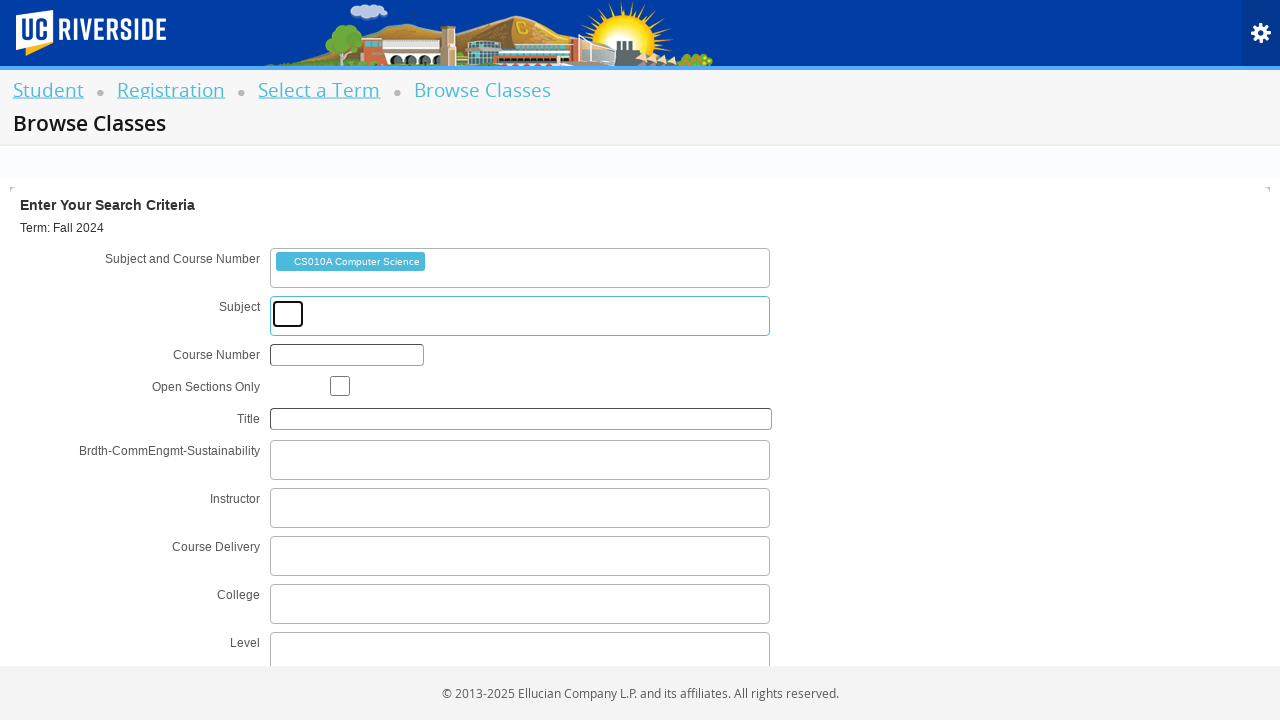

Waited 1000ms for selection confirmation
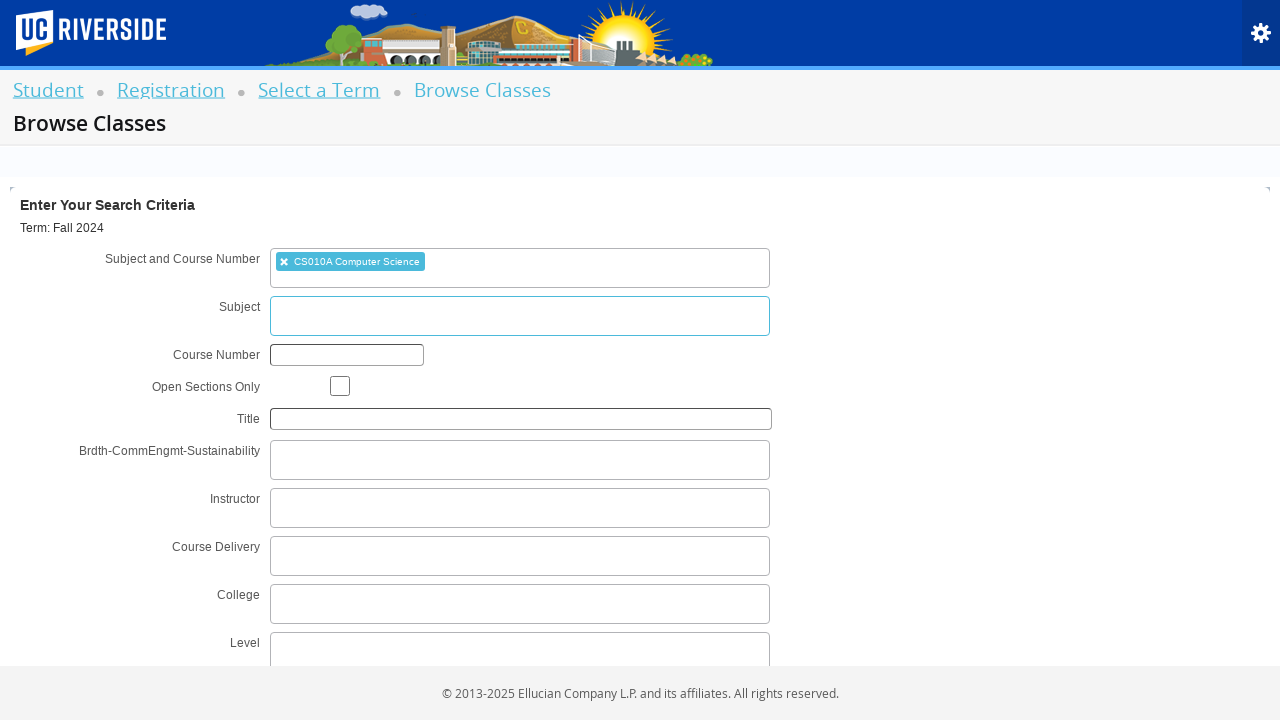

Clicked checkbox to filter for open classes only at (340, 386) on #chk_open_only
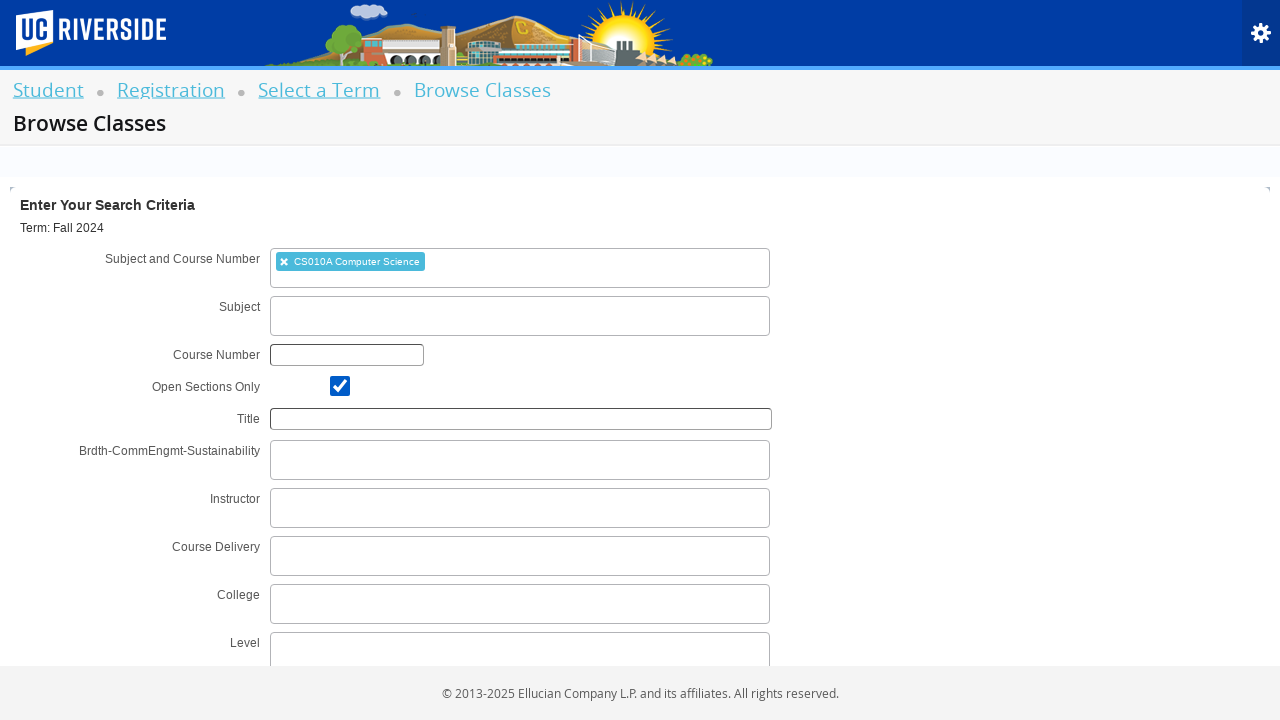

Clicked search button to execute course search at (314, 647) on #search-go
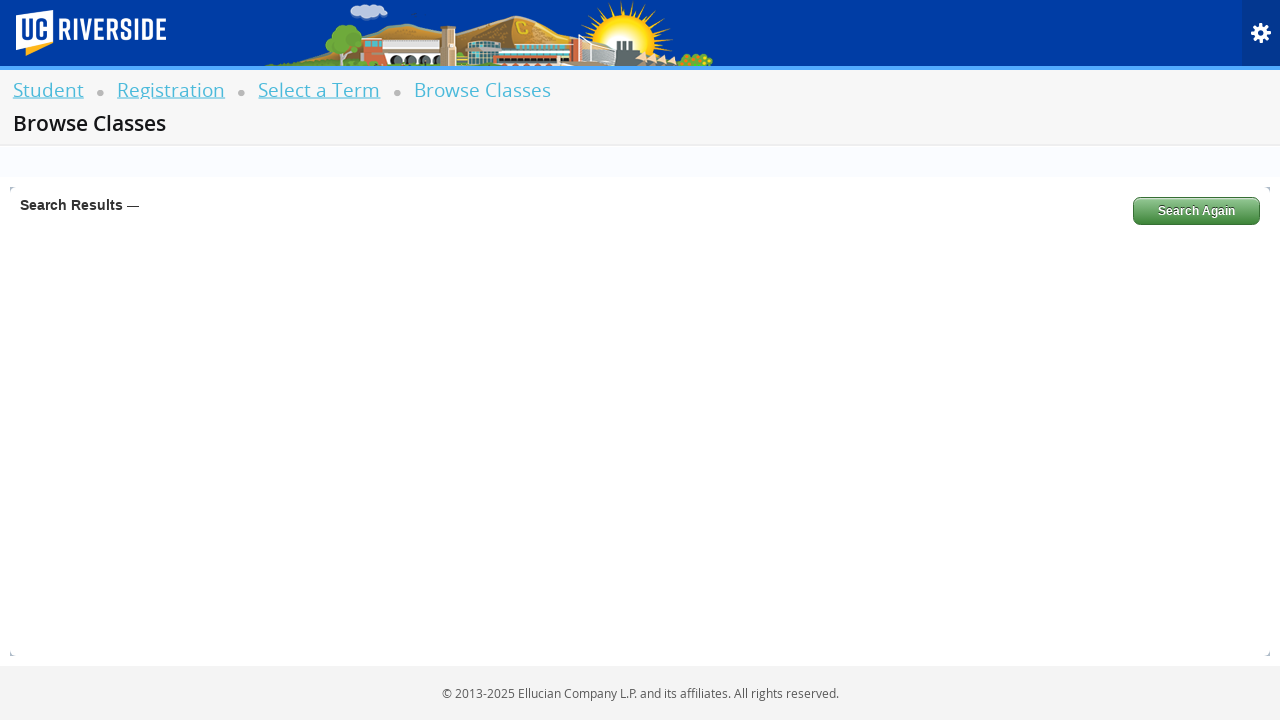

Search results loaded successfully
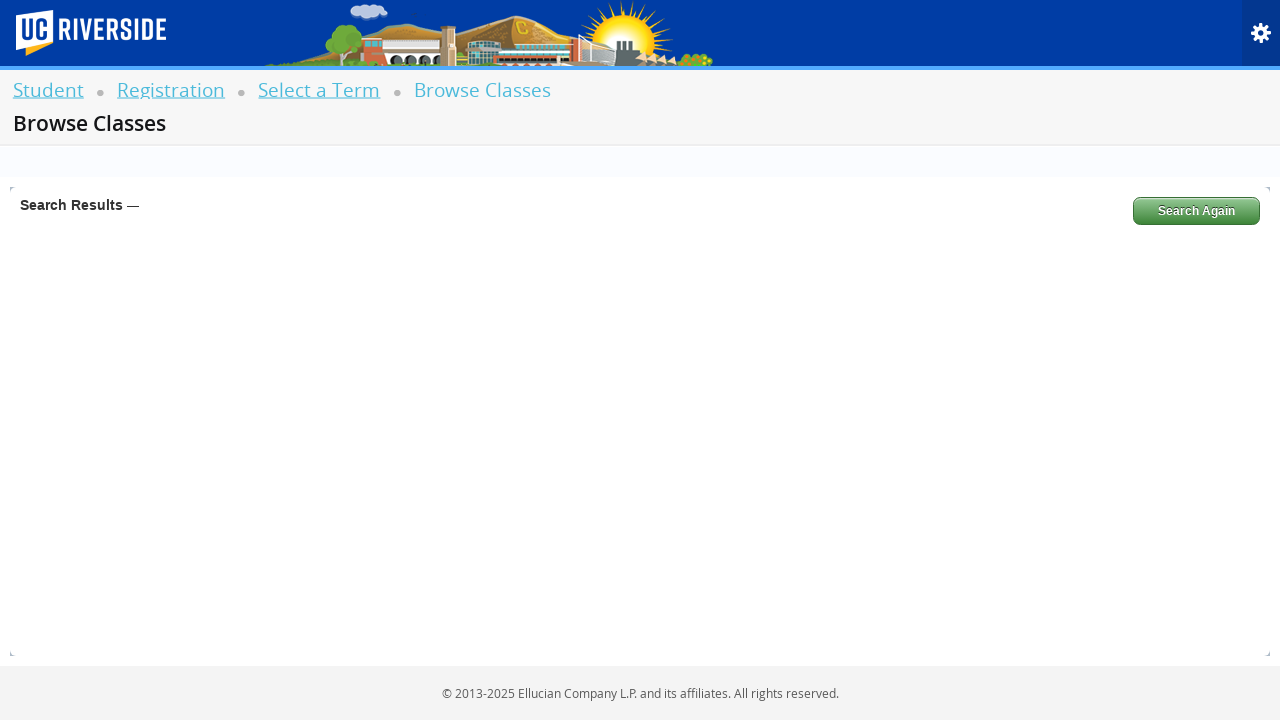

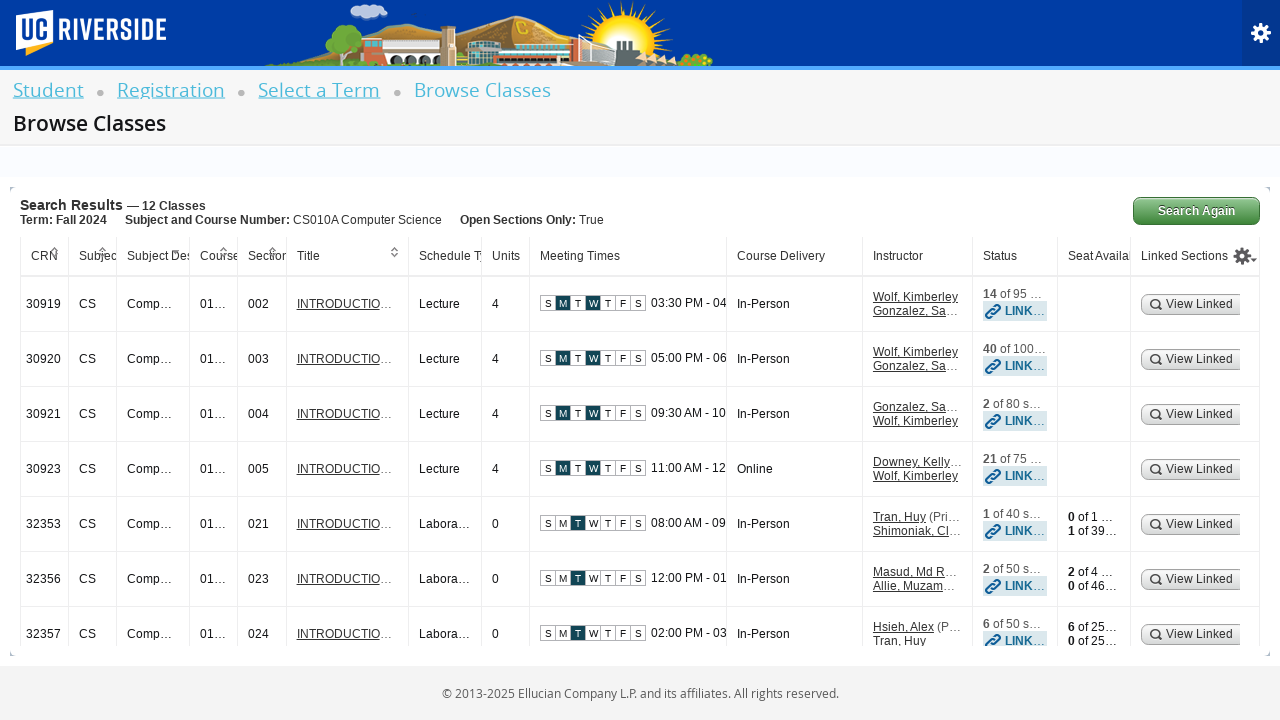